Tests interaction with an SVG map of India by locating state elements and clicking on the Tripura state.

Starting URL: https://www.amcharts.com/svg-maps/?map=india

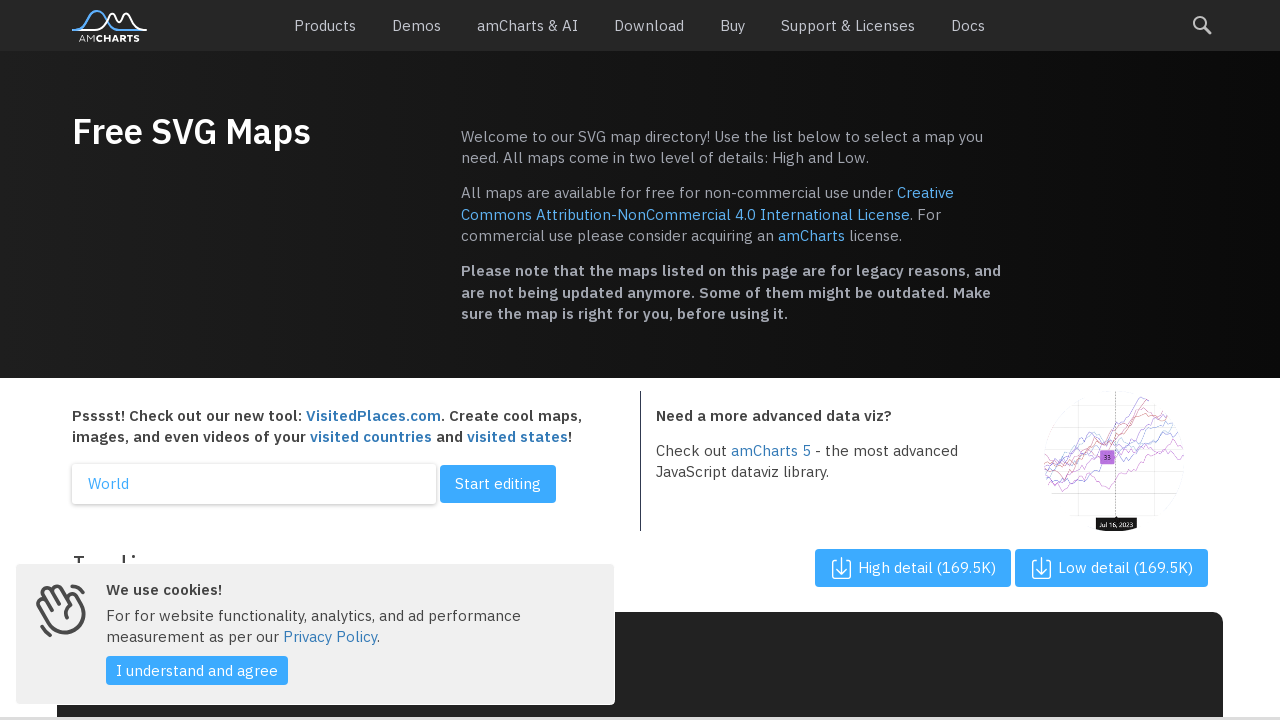

SVG map loaded and became visible
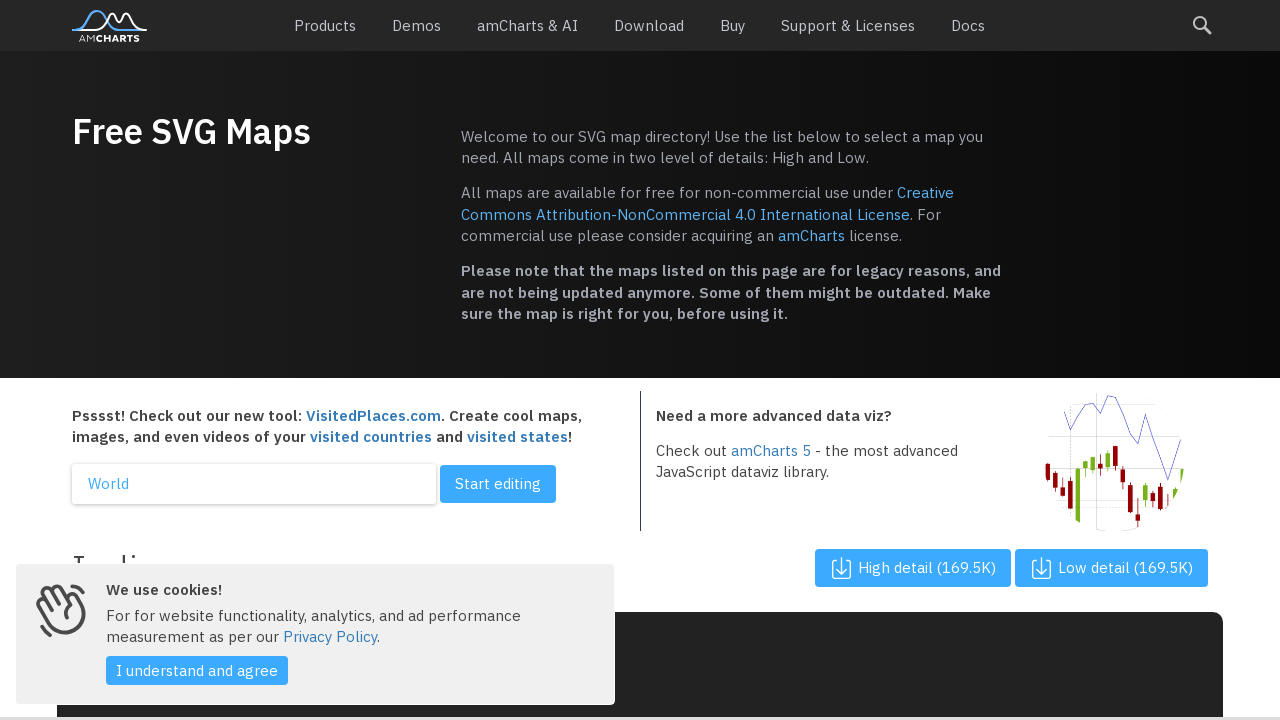

Located all state path elements in the SVG map of India
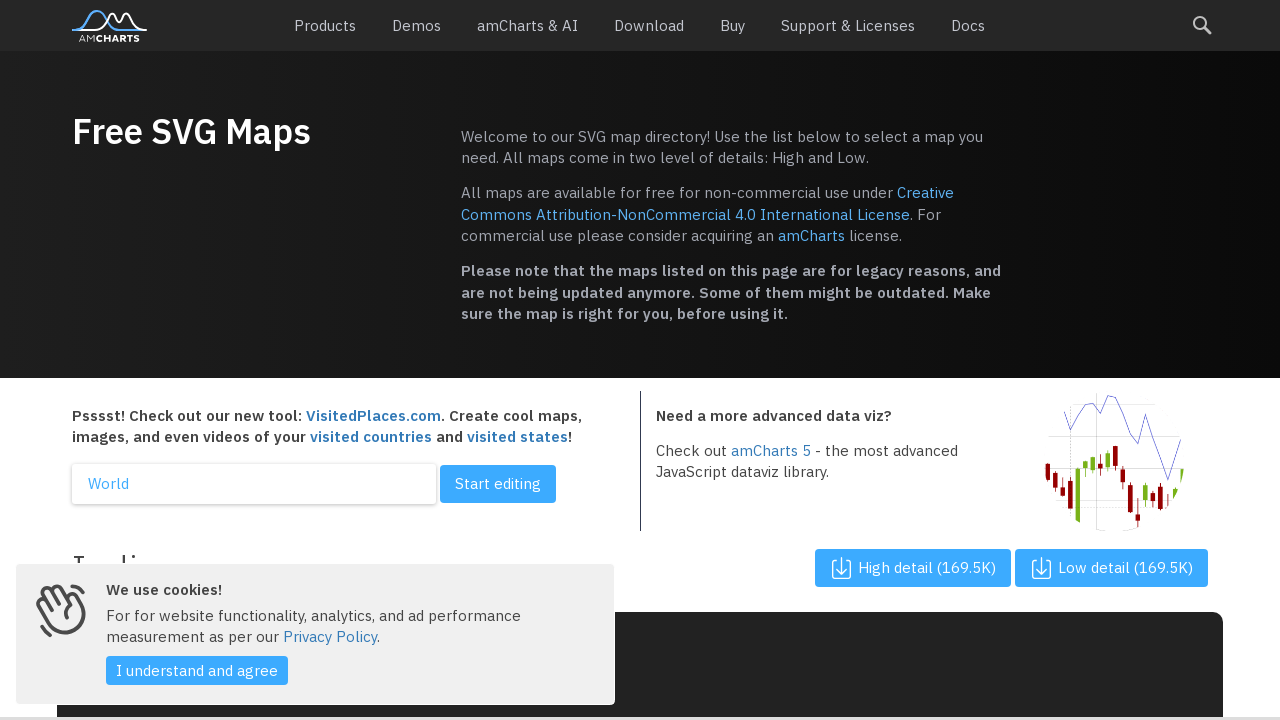

Retrieved aria-label attribute: None
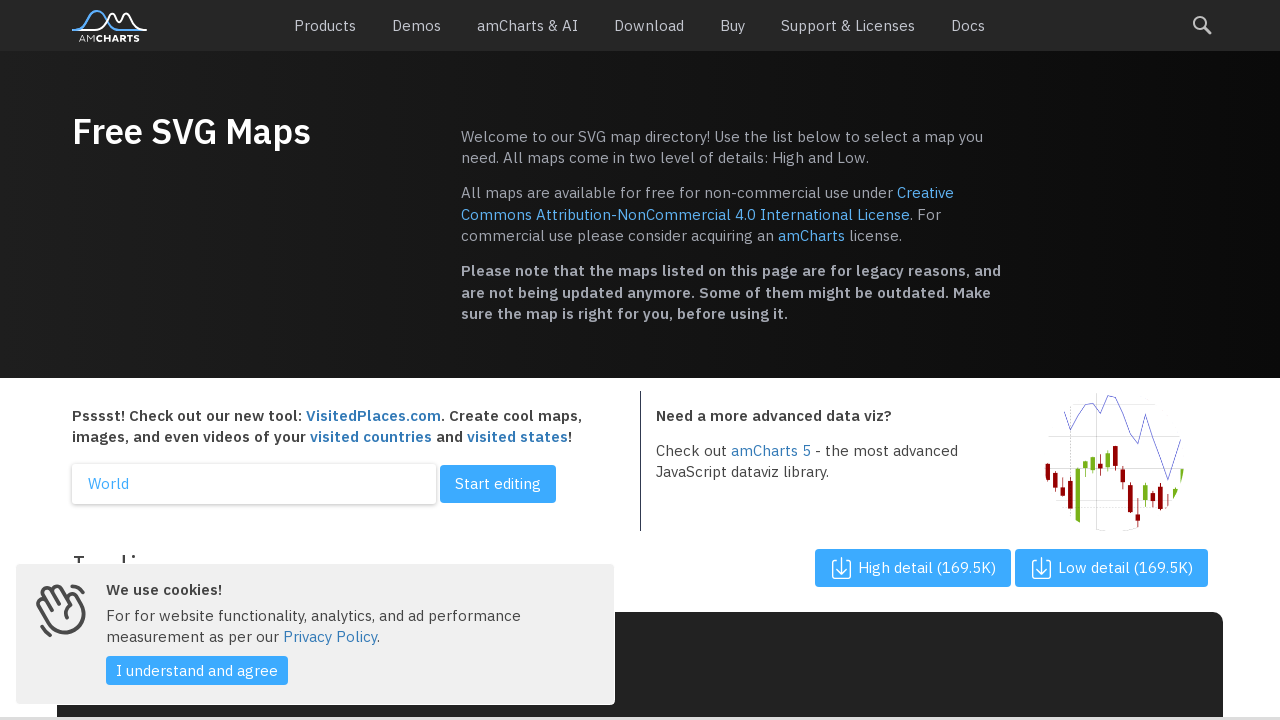

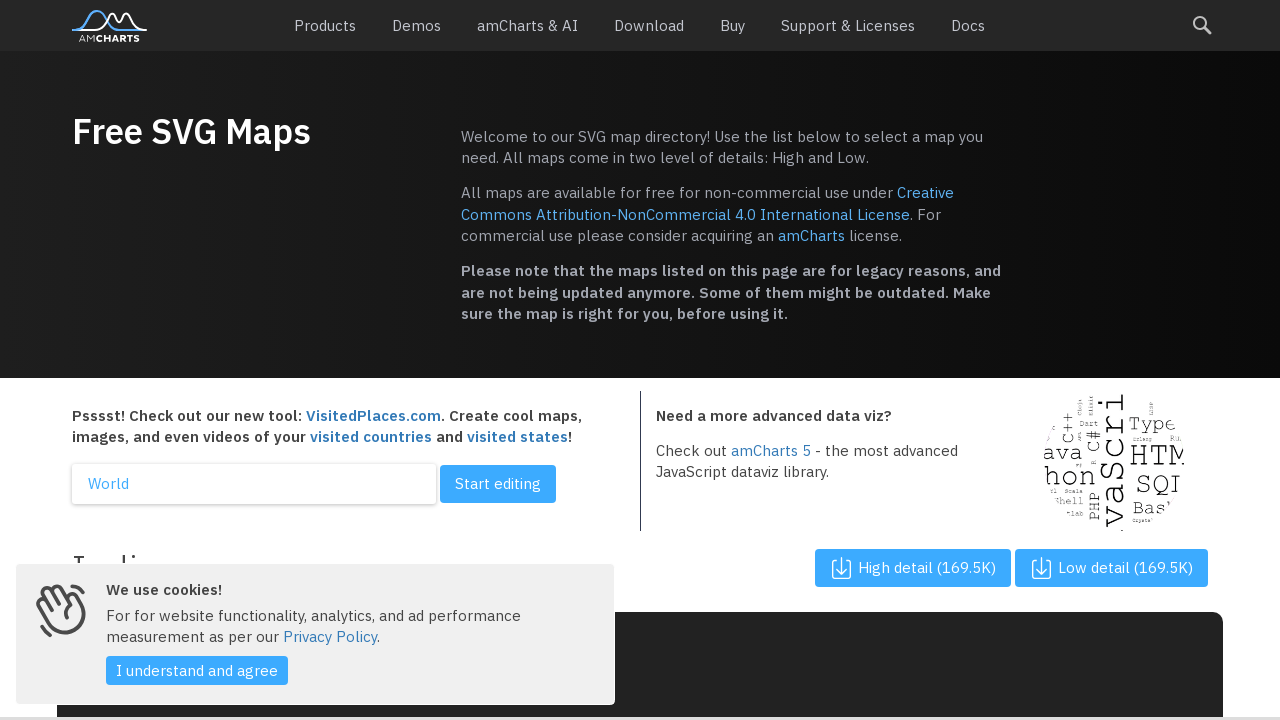